Tests the Practice Form on demoqa.com by filling out form fields including first name, last name, email, mobile number, selecting gender, and uploading a picture.

Starting URL: https://demoqa.com/

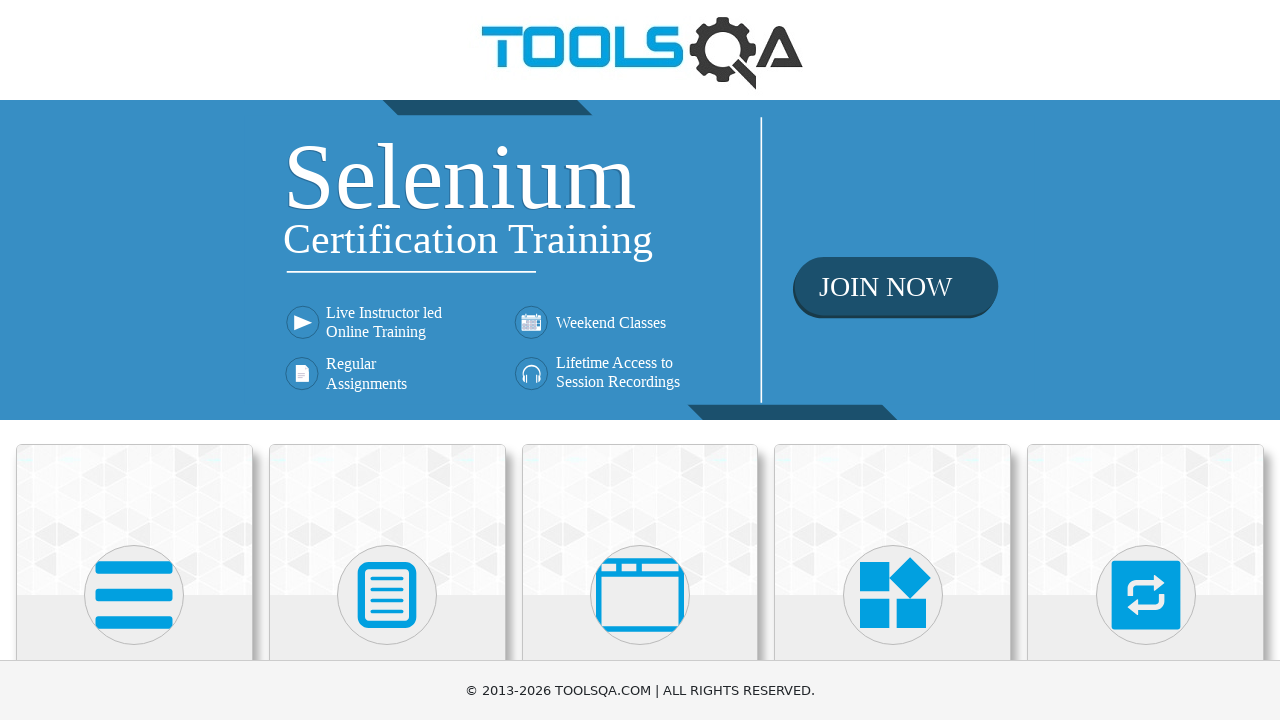

Scrolled down to reveal Forms section
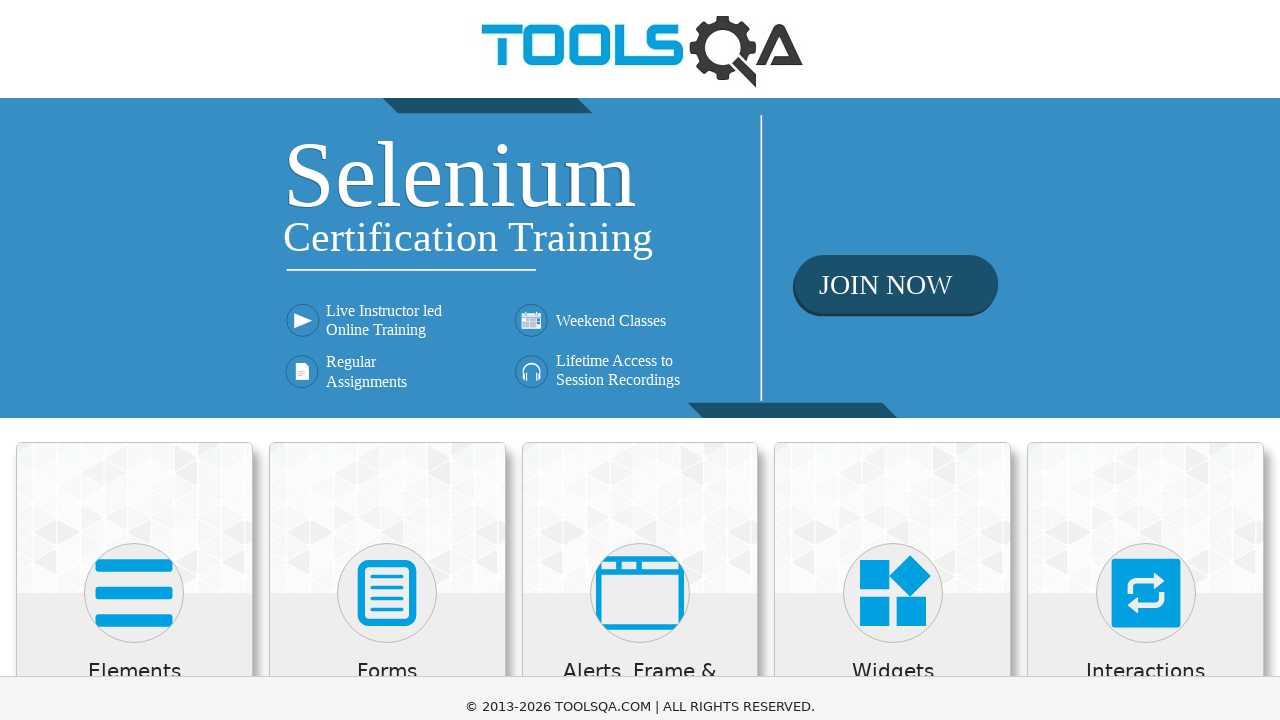

Clicked on Forms section at (387, 6) on xpath=//h5[text()='Forms']
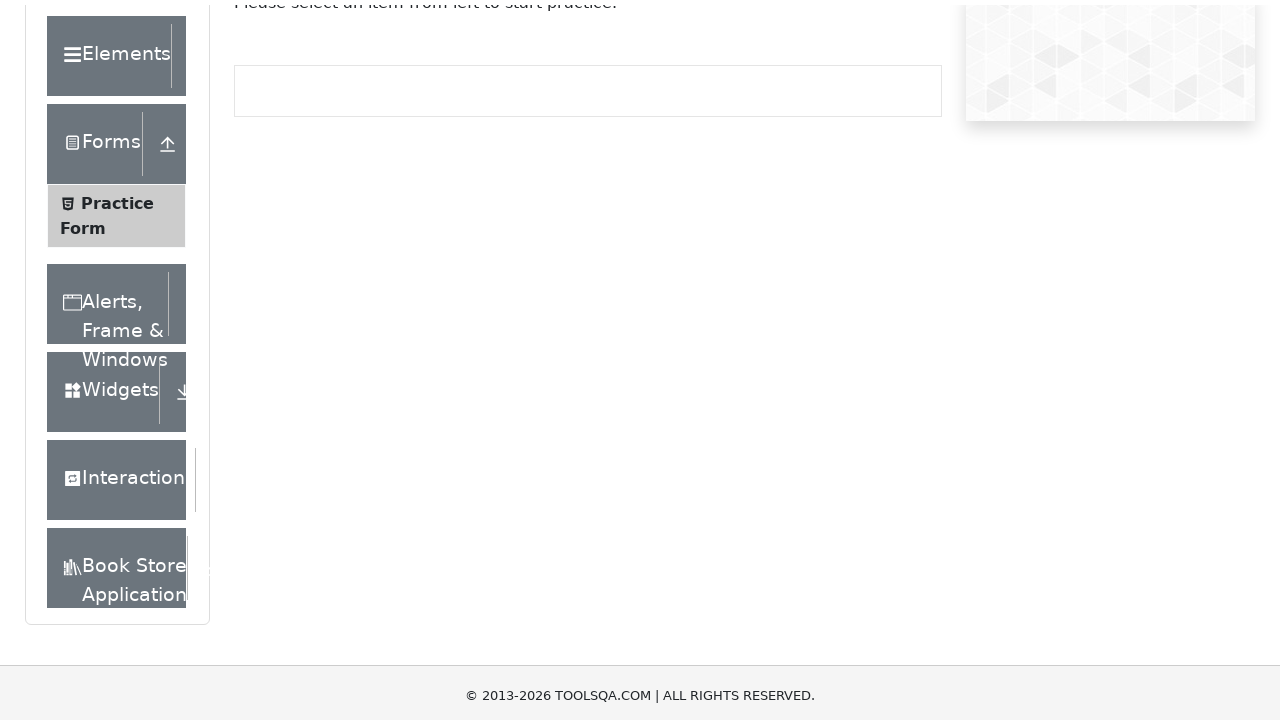

Clicked on Practice Form link at (117, 198) on xpath=//span[text()='Practice Form']
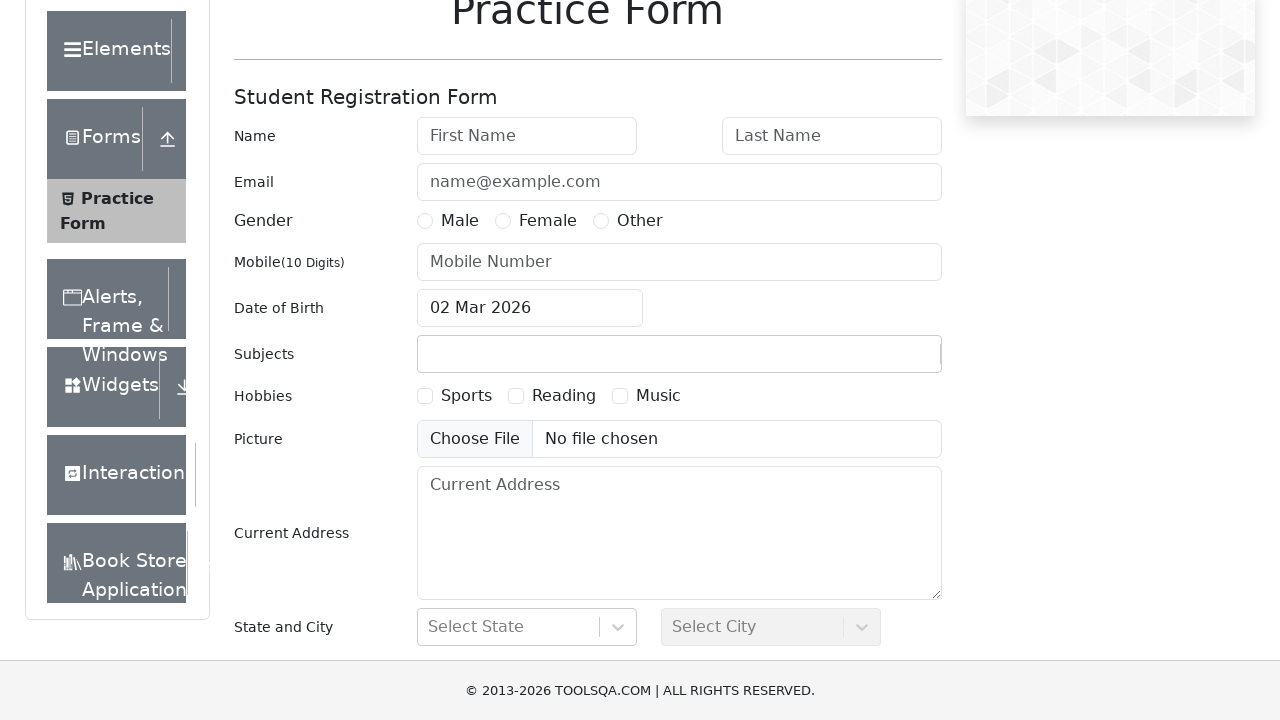

Filled first name field with 'Amaritei' on #firstName
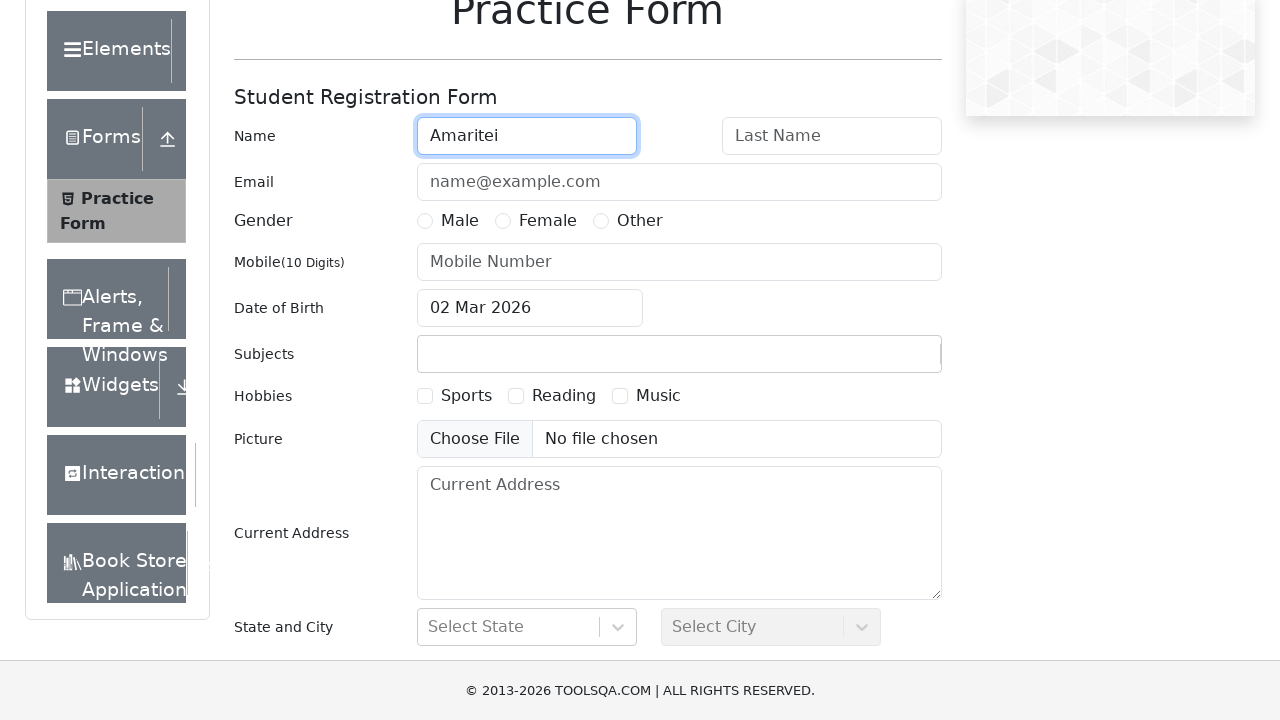

Filled last name field with 'Radu' on #lastName
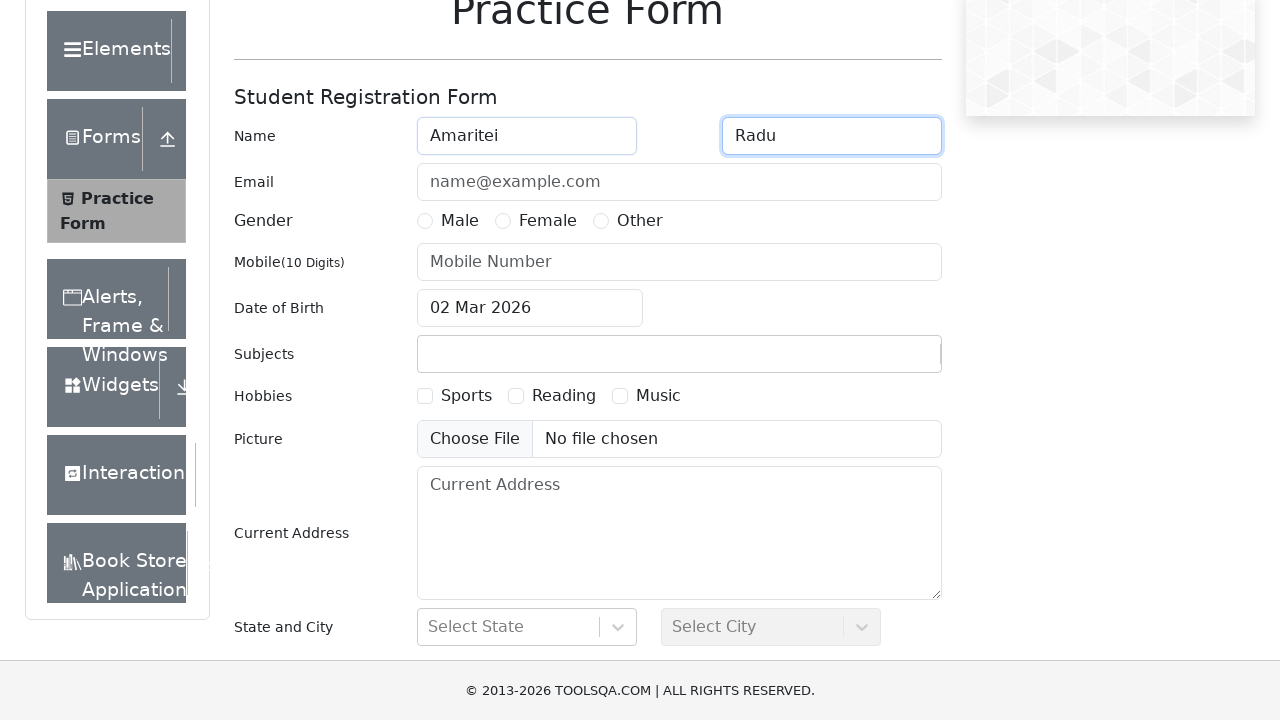

Filled email field with 'radu@yahoo.com' on #userEmail
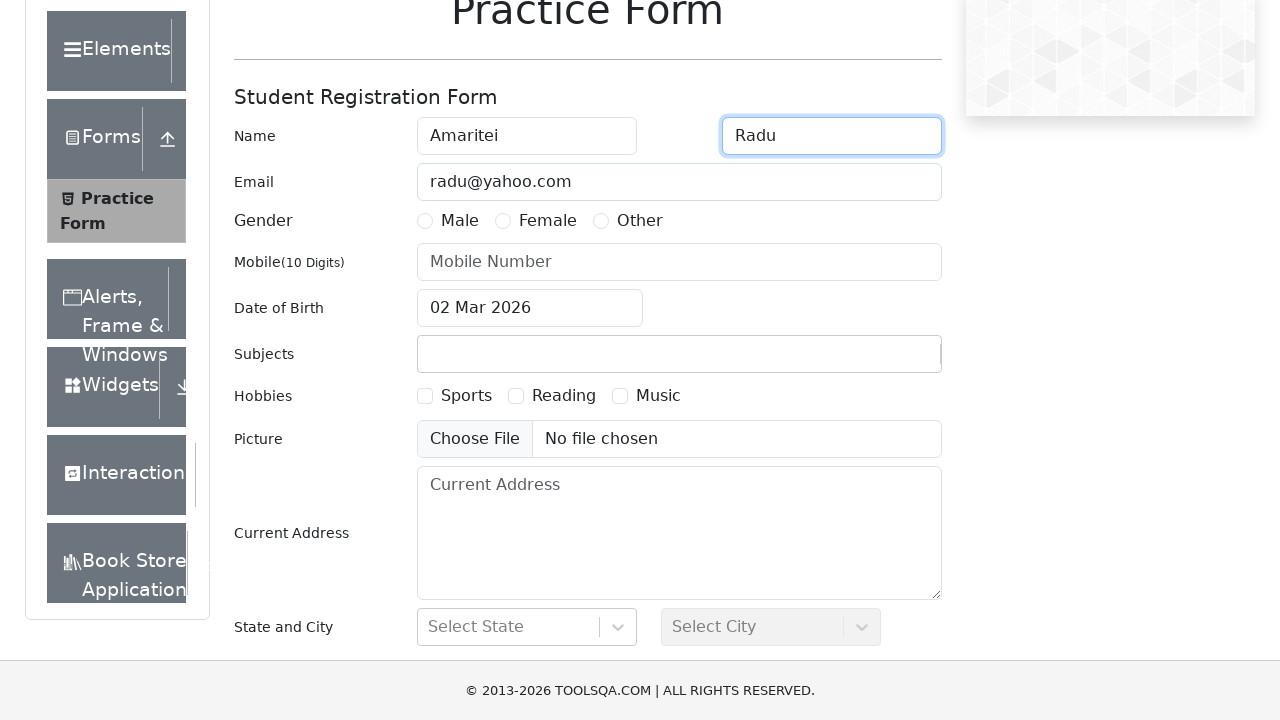

Filled mobile number field with '2323232356' on input[placeholder='Mobile Number']
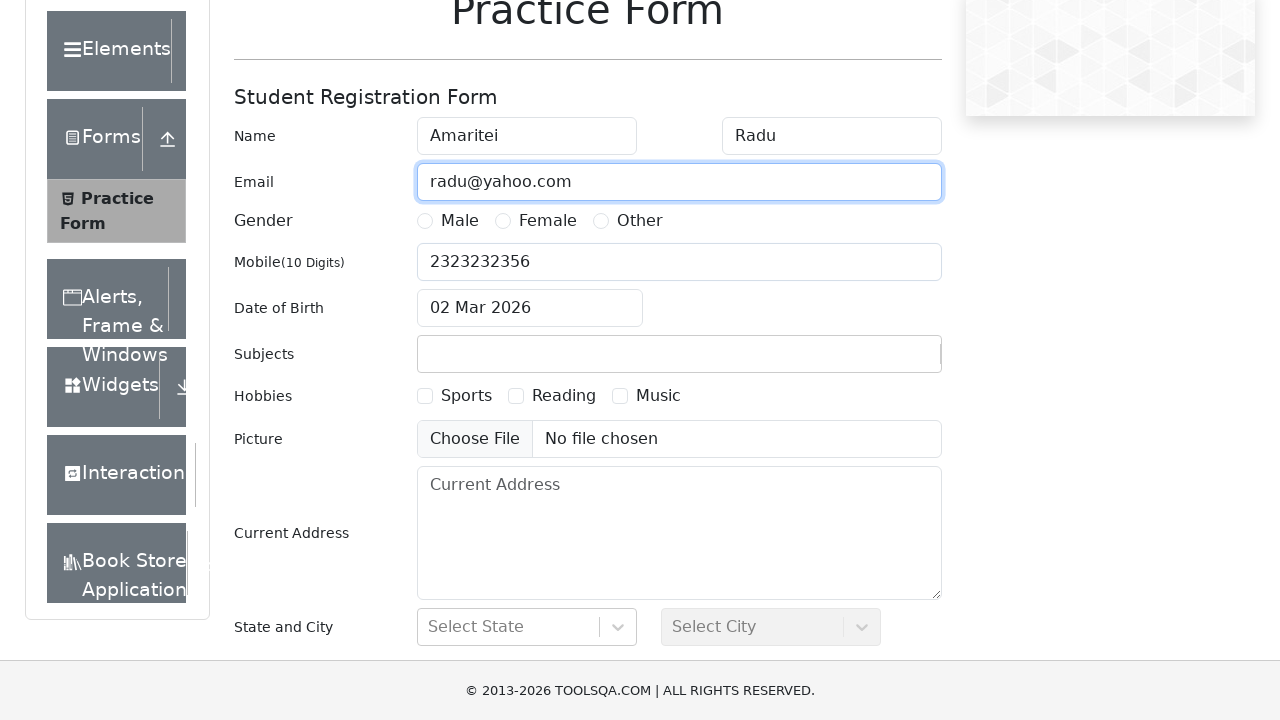

Attempted to upload picture (no file provided)
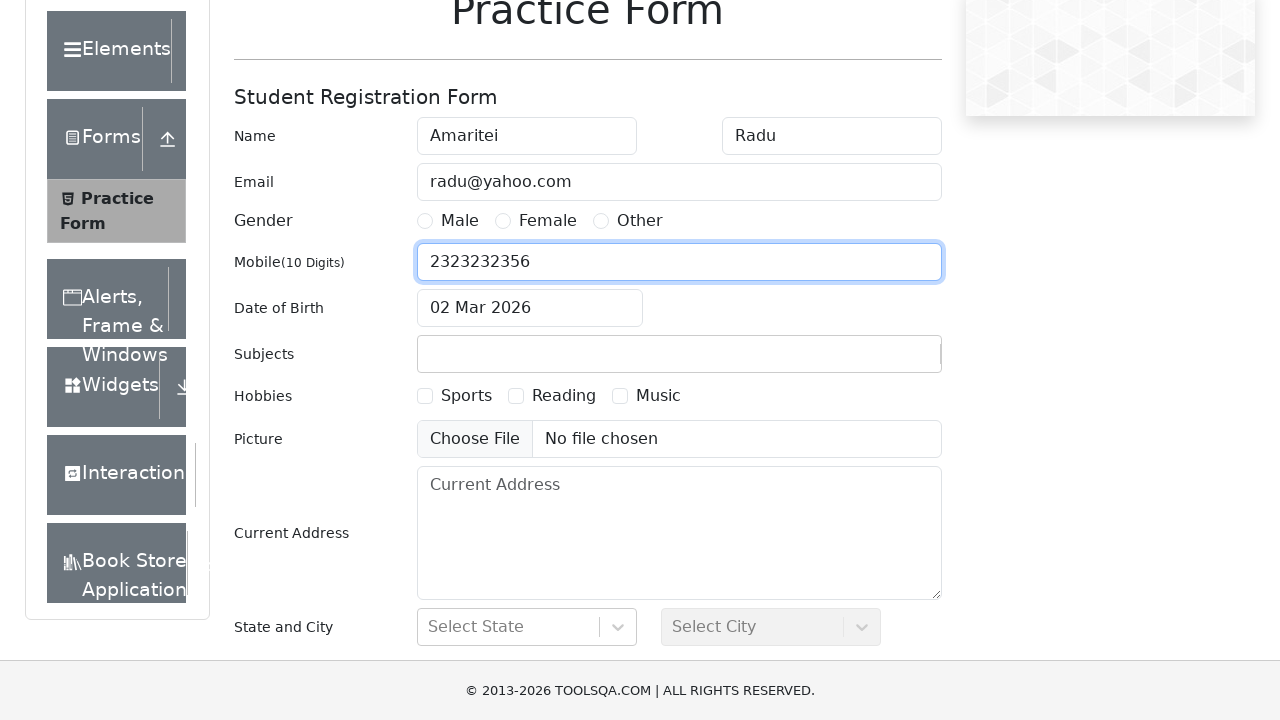

Selected Female gender option at (548, 221) on xpath=//label[@for='gender-radio-2']
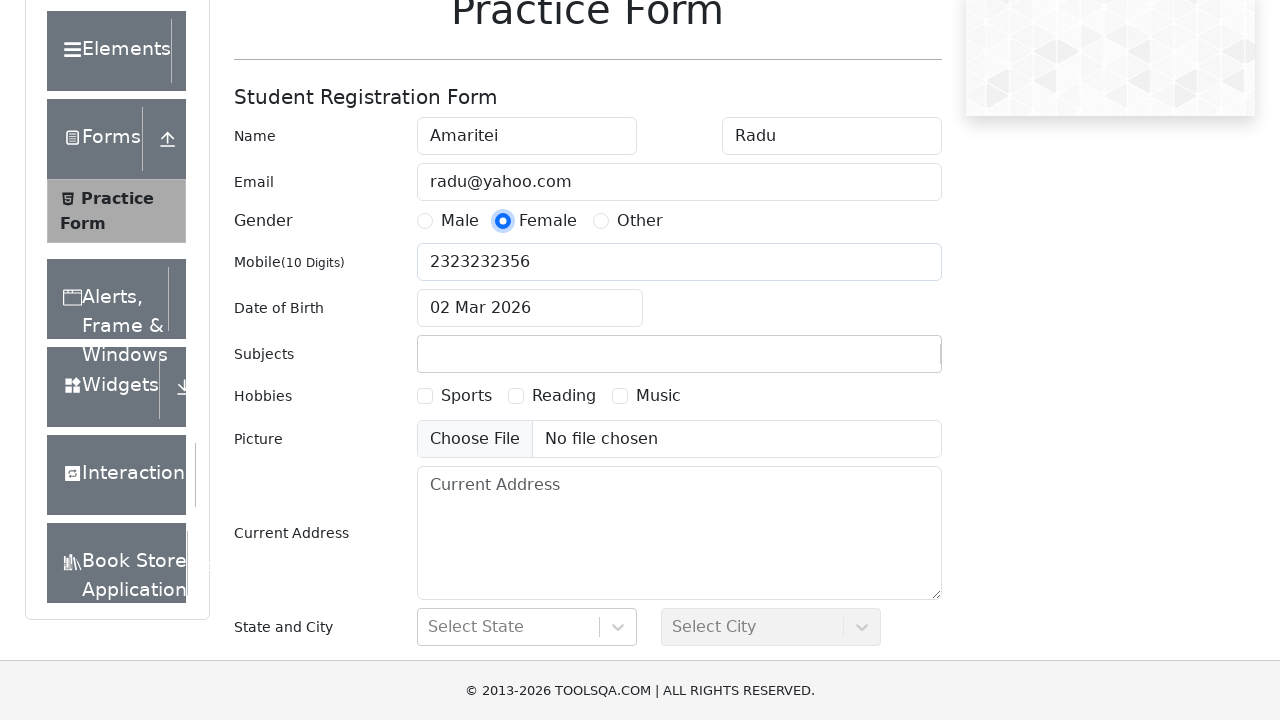

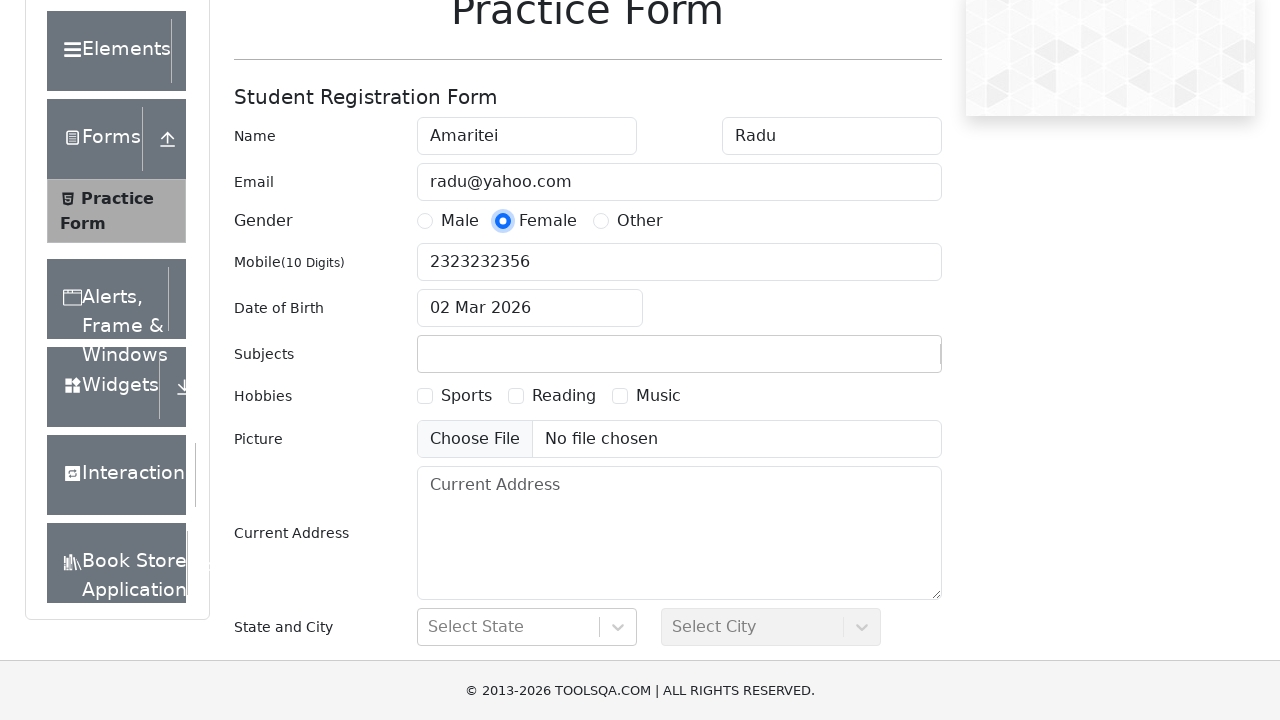